Navigates to a checkboxes page and toggles all checkboxes on the page

Starting URL: https://the-internet.herokuapp.com/

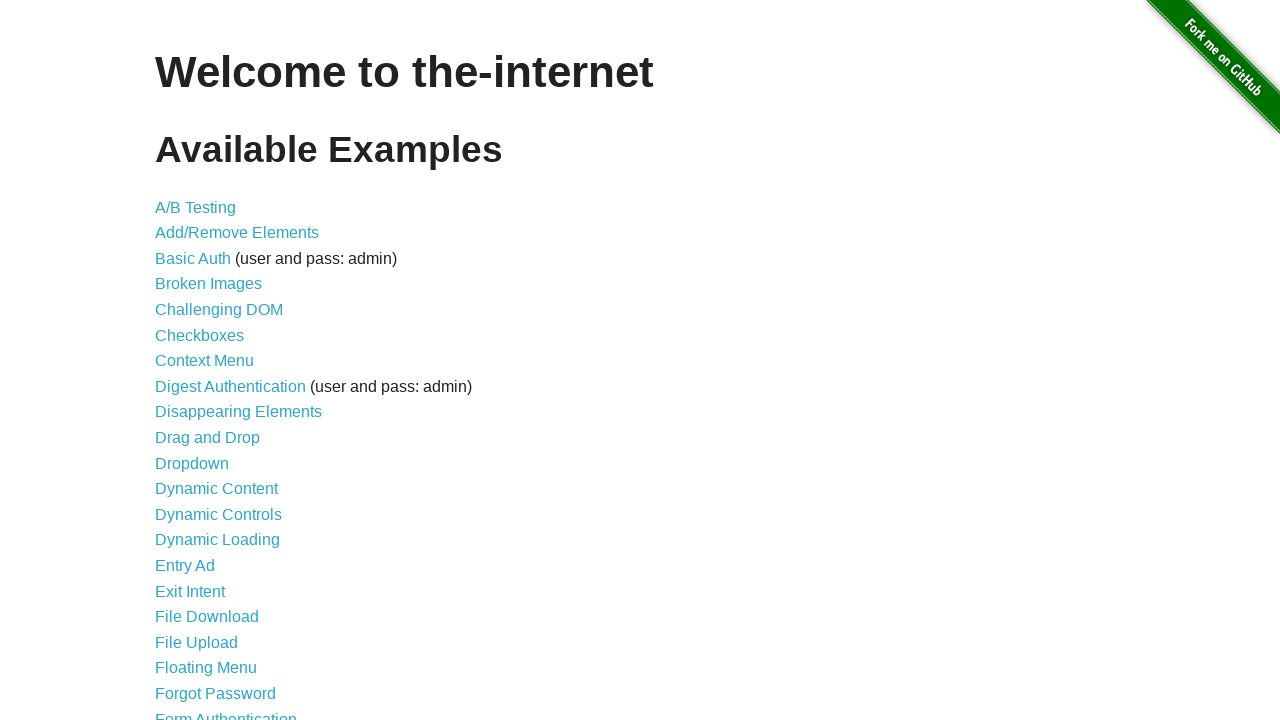

Navigated to the-internet.herokuapp.com homepage
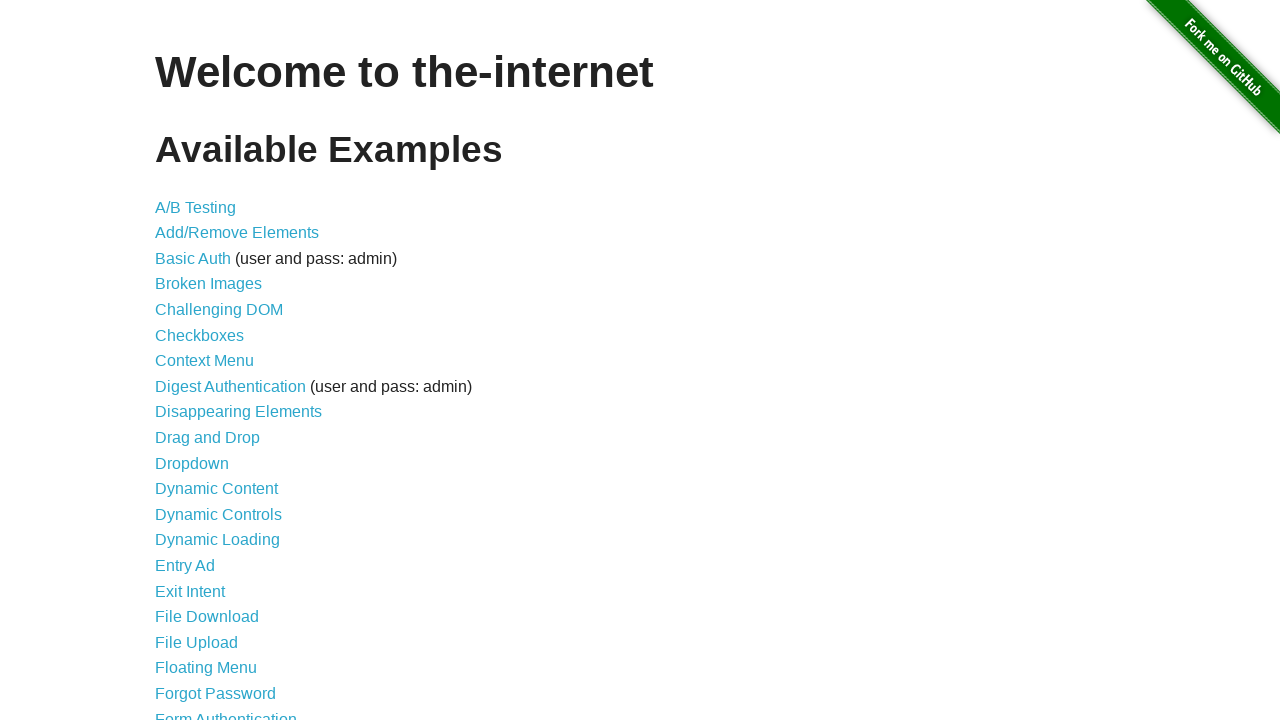

Clicked link to navigate to checkboxes page at (200, 335) on a[href='/checkboxes']
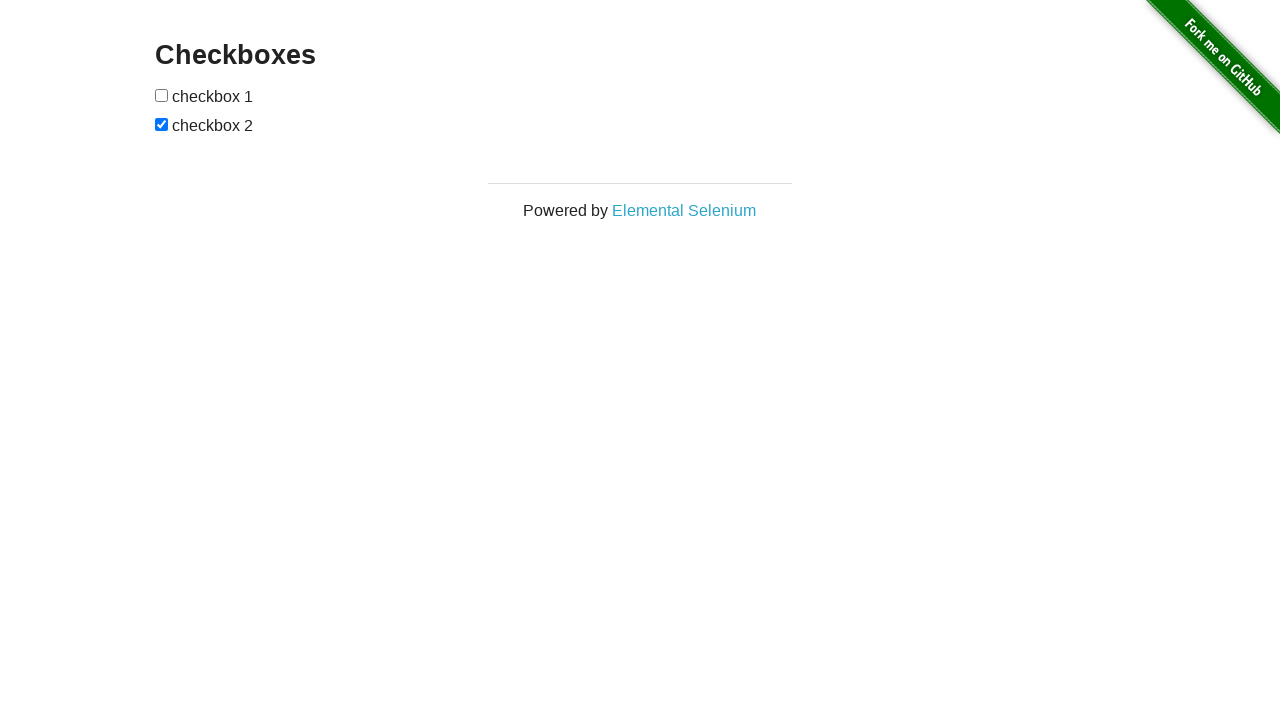

Checkboxes loaded and became visible
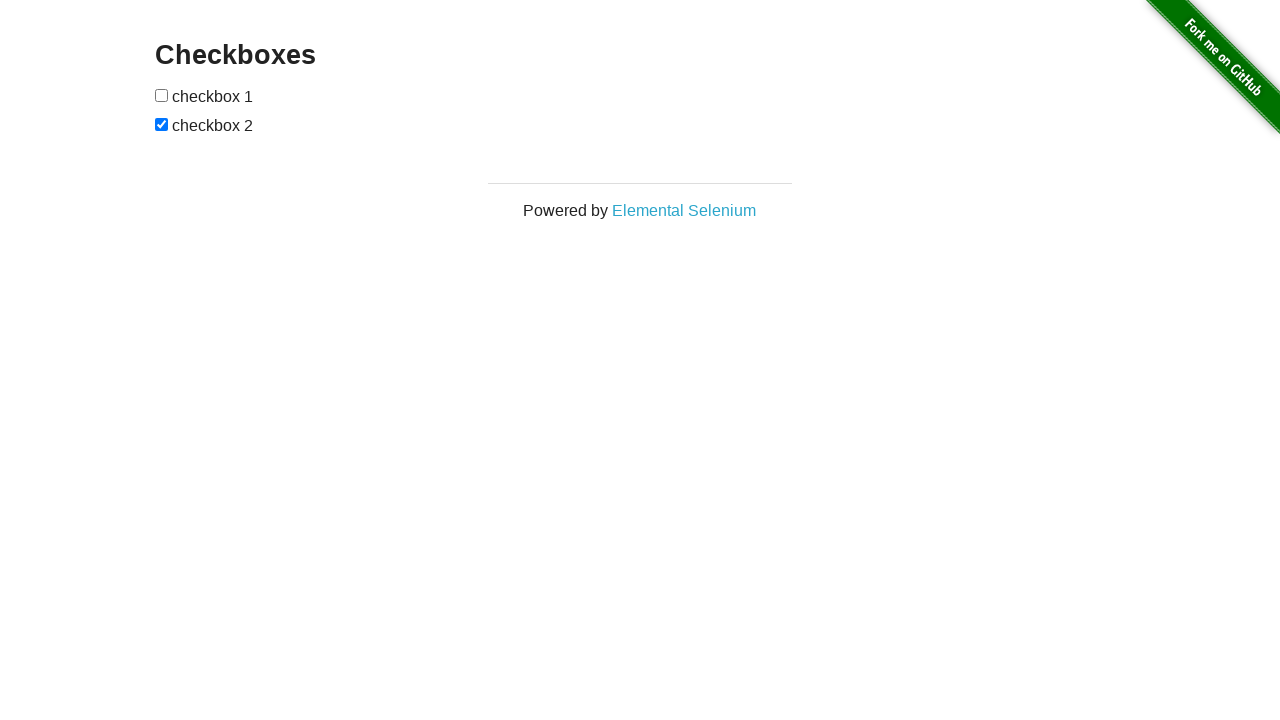

Toggled a checkbox at (162, 95) on input[type='checkbox'] >> nth=0
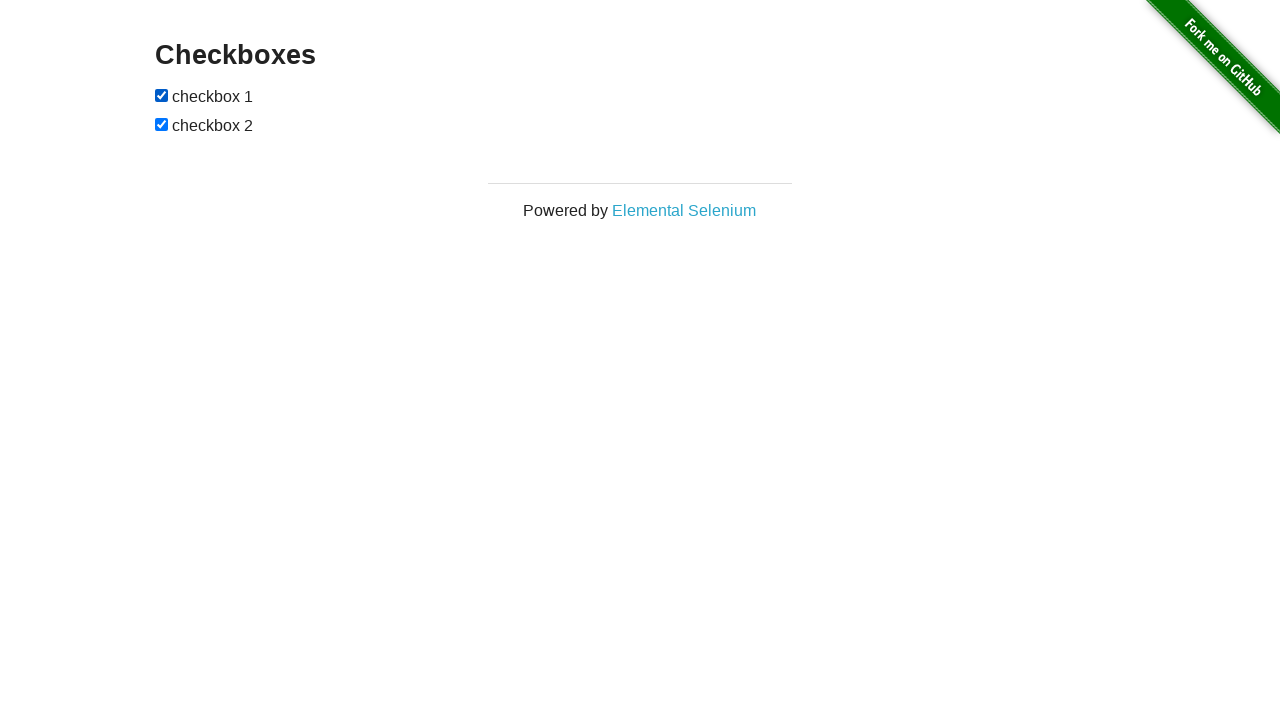

Toggled a checkbox at (162, 124) on input[type='checkbox'] >> nth=1
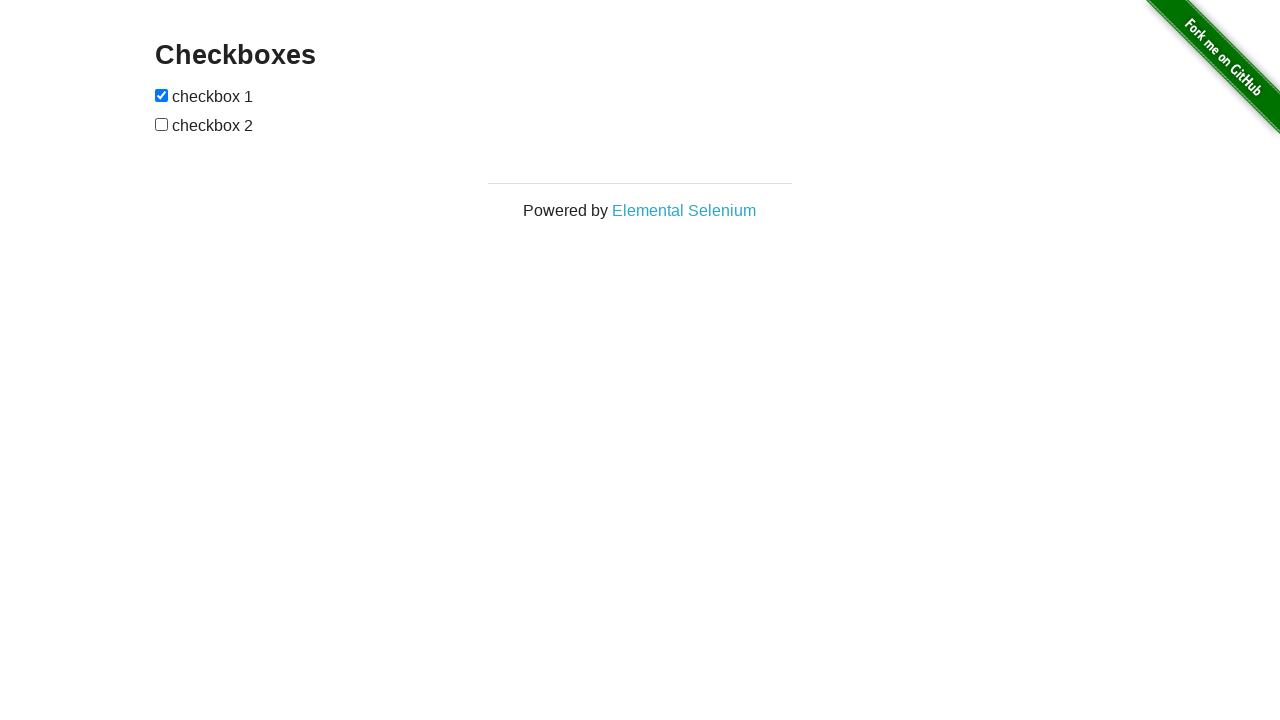

Navigated back to the main page
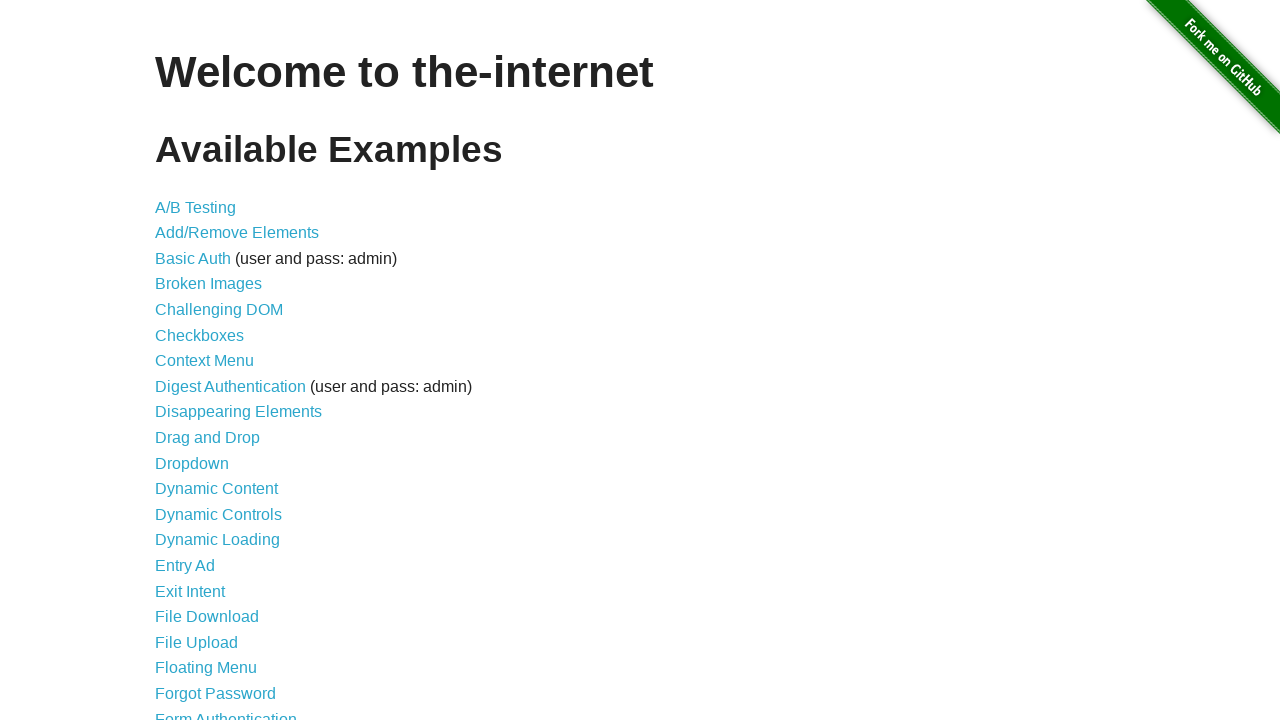

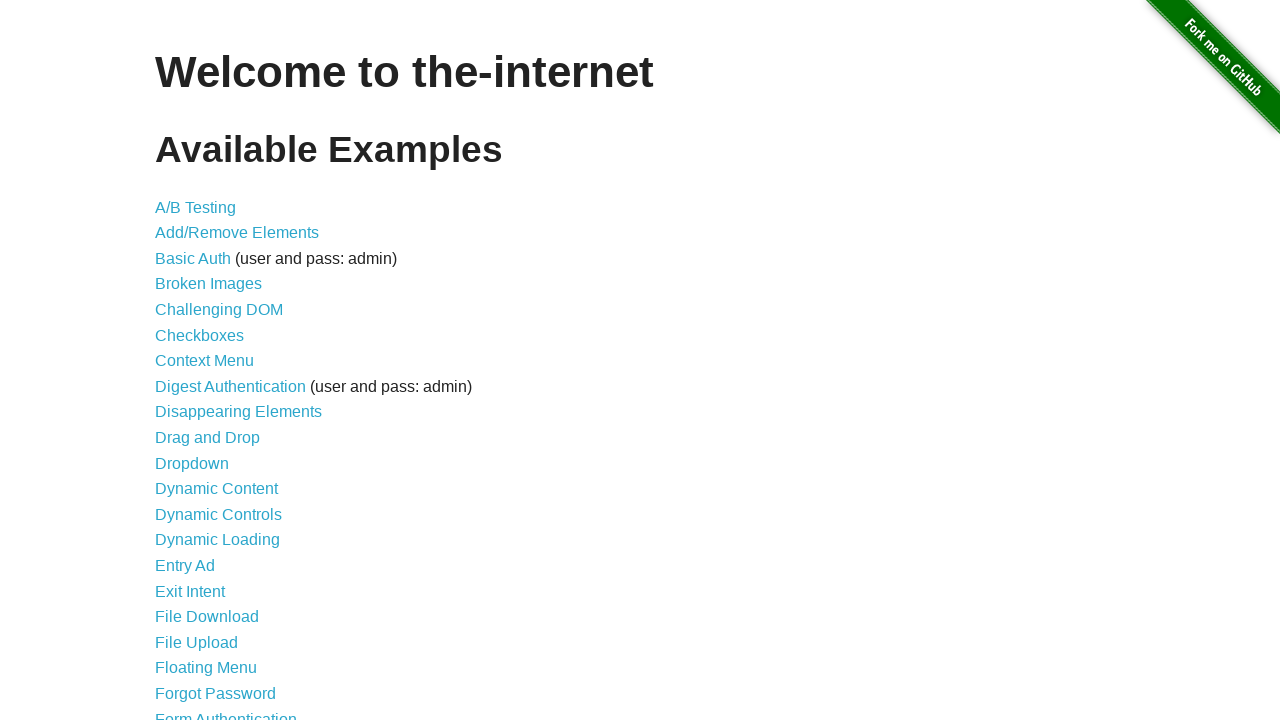